Tests that the complete all checkbox updates state when individual items are completed or cleared

Starting URL: https://demo.playwright.dev/todomvc

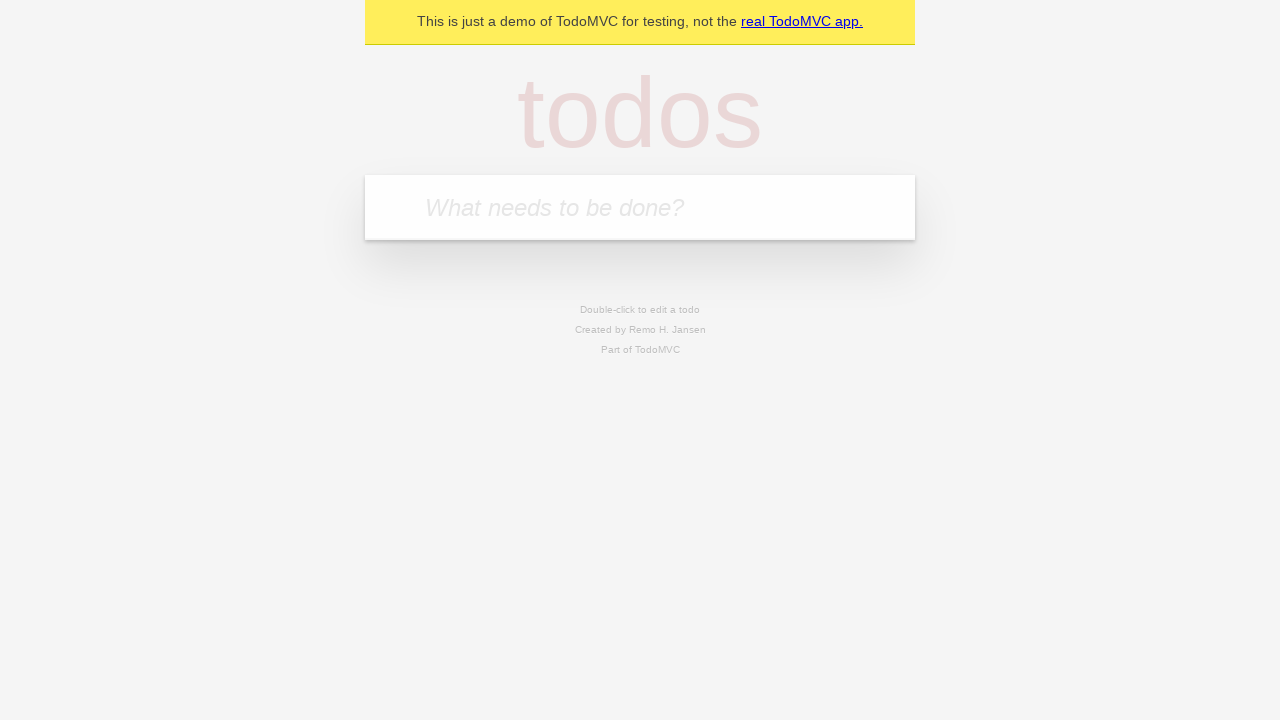

Filled todo input with 'Book doctor appointment' on internal:attr=[placeholder="What needs to be done?"i]
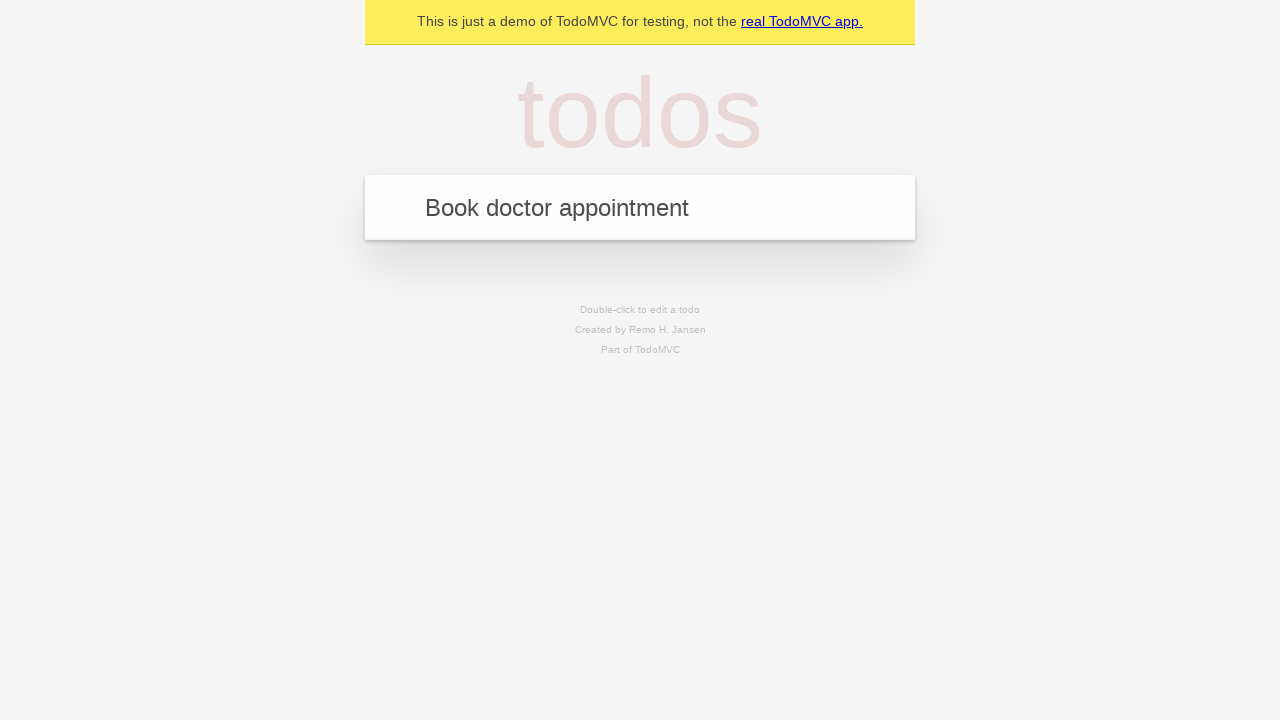

Pressed Enter to create first todo on internal:attr=[placeholder="What needs to be done?"i]
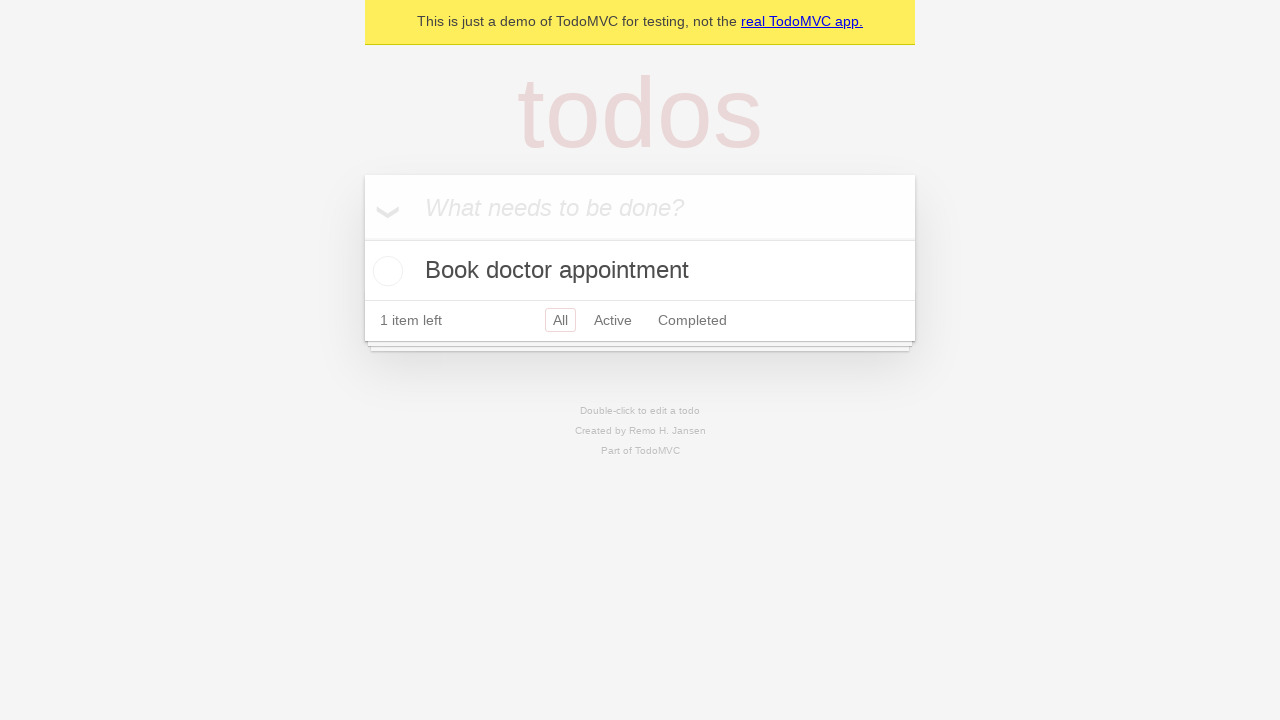

Filled todo input with 'Buy birthday gift for Mom' on internal:attr=[placeholder="What needs to be done?"i]
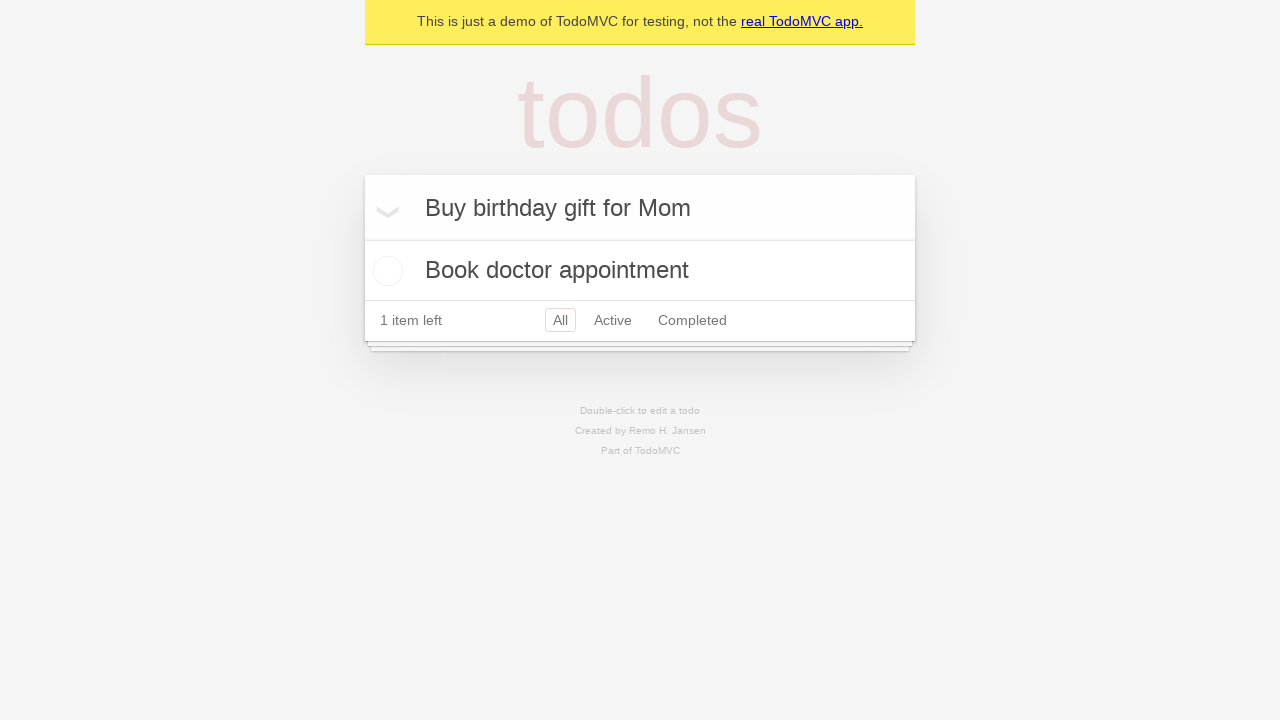

Pressed Enter to create second todo on internal:attr=[placeholder="What needs to be done?"i]
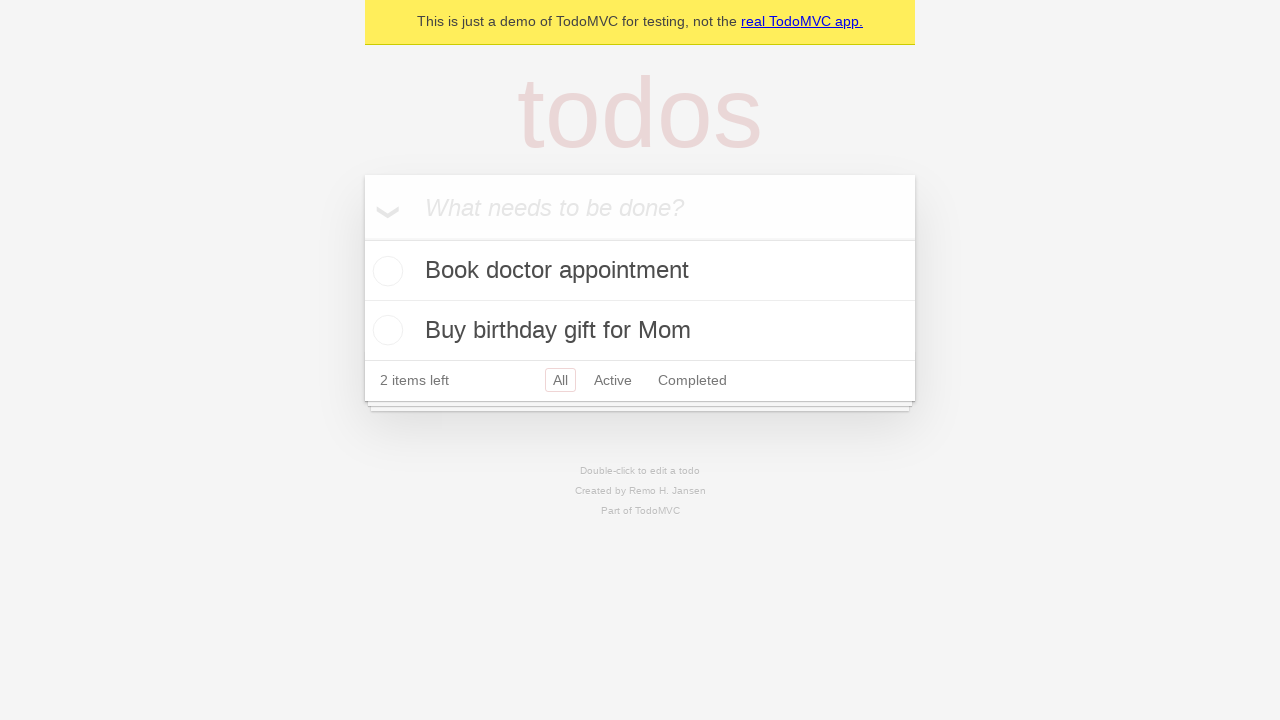

Filled todo input with 'Find place for vacation' on internal:attr=[placeholder="What needs to be done?"i]
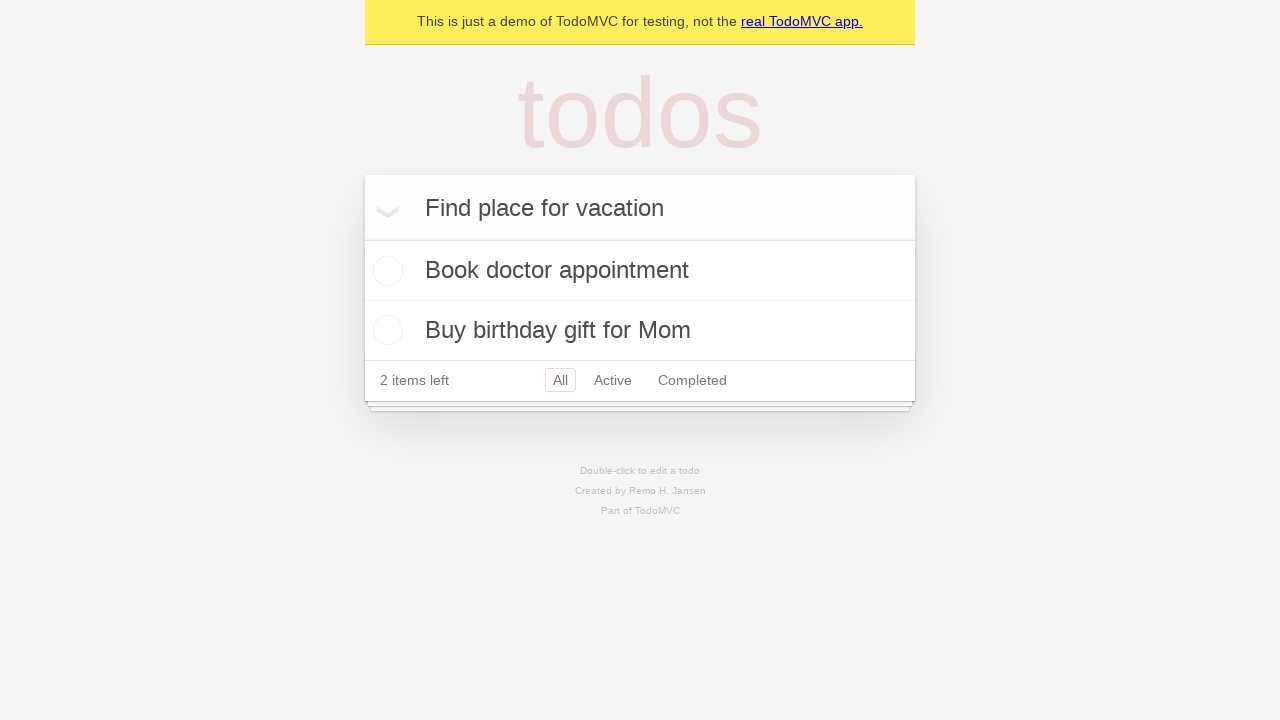

Pressed Enter to create third todo on internal:attr=[placeholder="What needs to be done?"i]
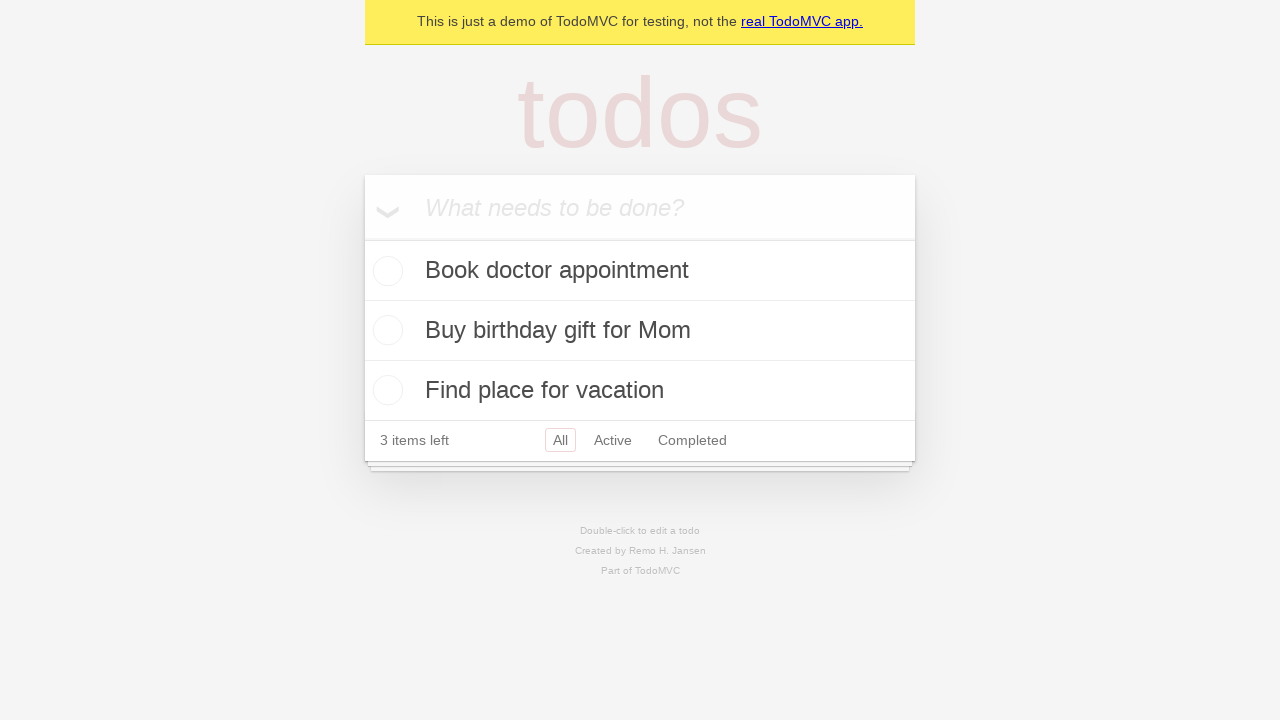

Checked 'Mark all as complete' checkbox to complete all todos at (362, 238) on internal:label="Mark all as complete"i
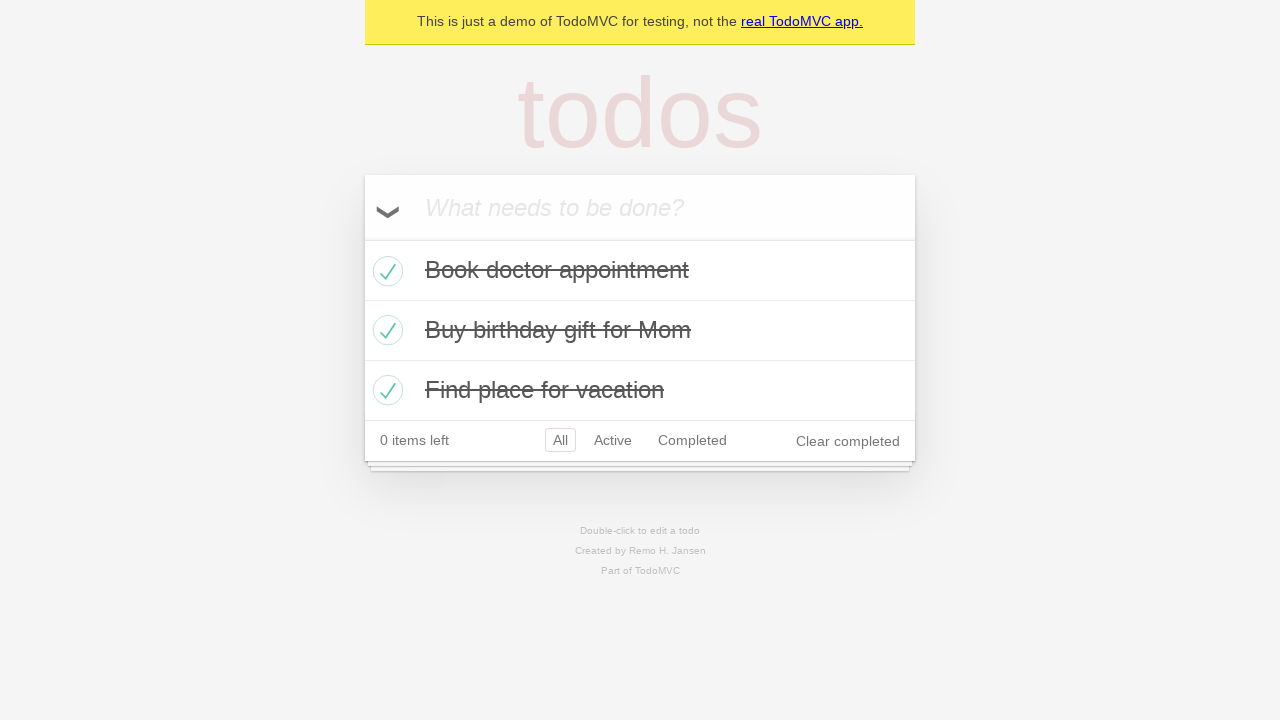

Unchecked first todo, marking it as incomplete at (385, 271) on internal:testid=[data-testid="todo-item"s] >> nth=0 >> internal:role=checkbox
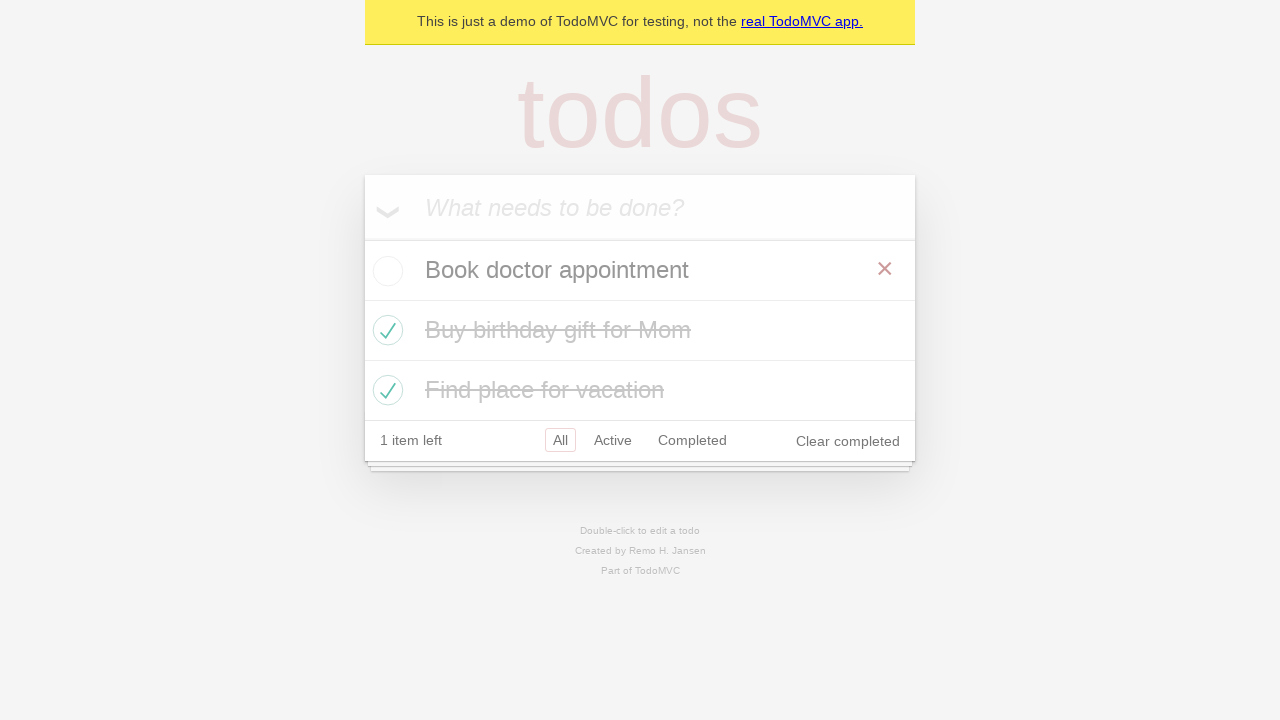

Checked first todo again, marking it as complete at (385, 271) on internal:testid=[data-testid="todo-item"s] >> nth=0 >> internal:role=checkbox
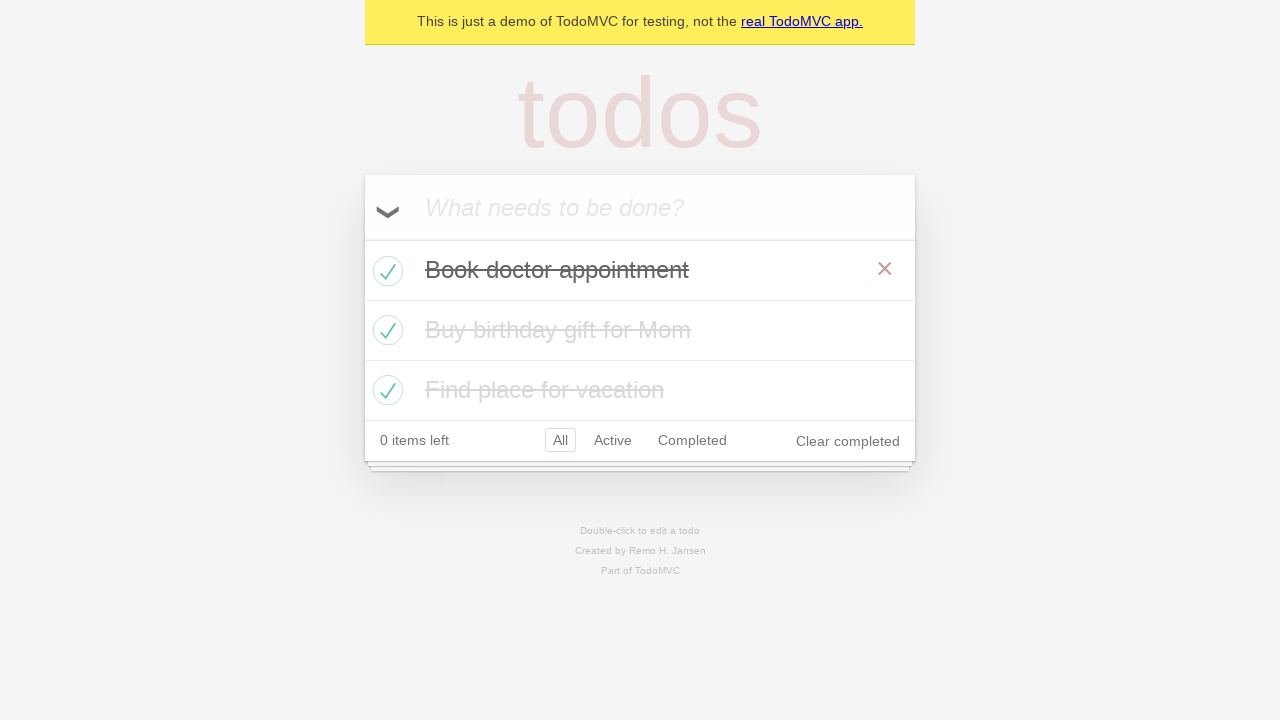

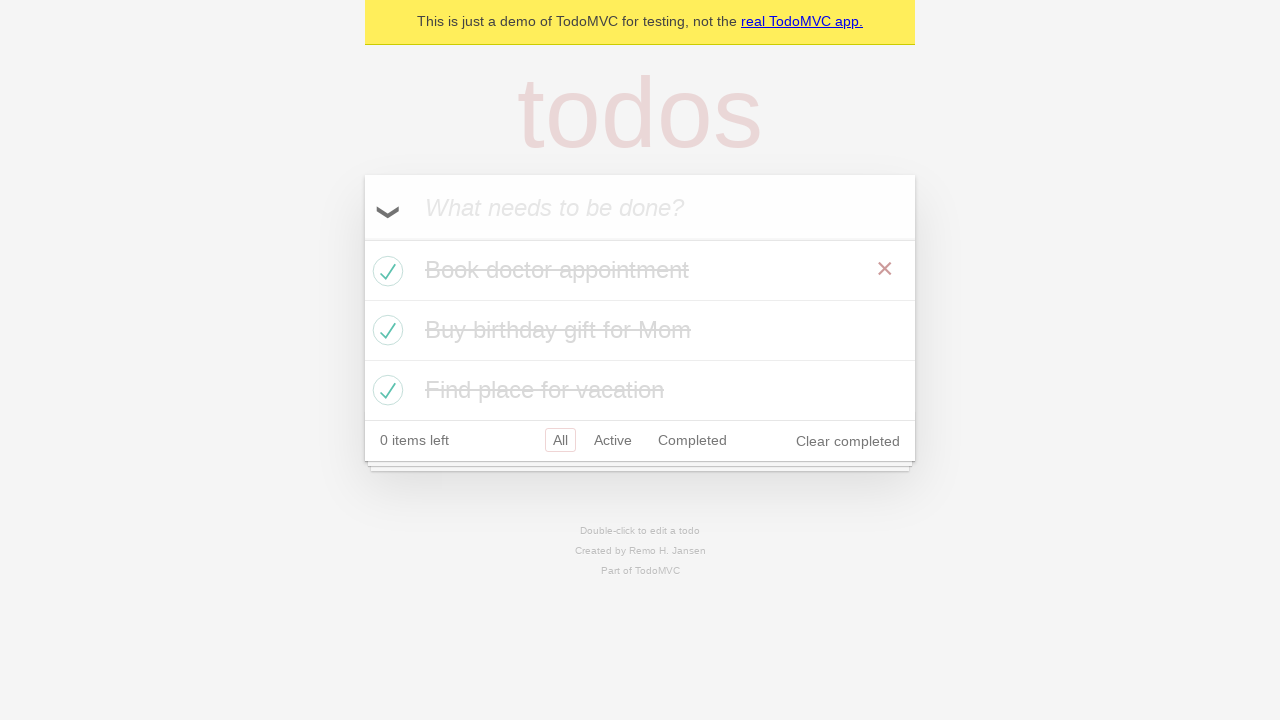